Tests browser zoom functionality by navigating to a test automation practice site and using JavaScript to zoom out the page to 60%.

Starting URL: https://testautomationpractice.blogspot.com/

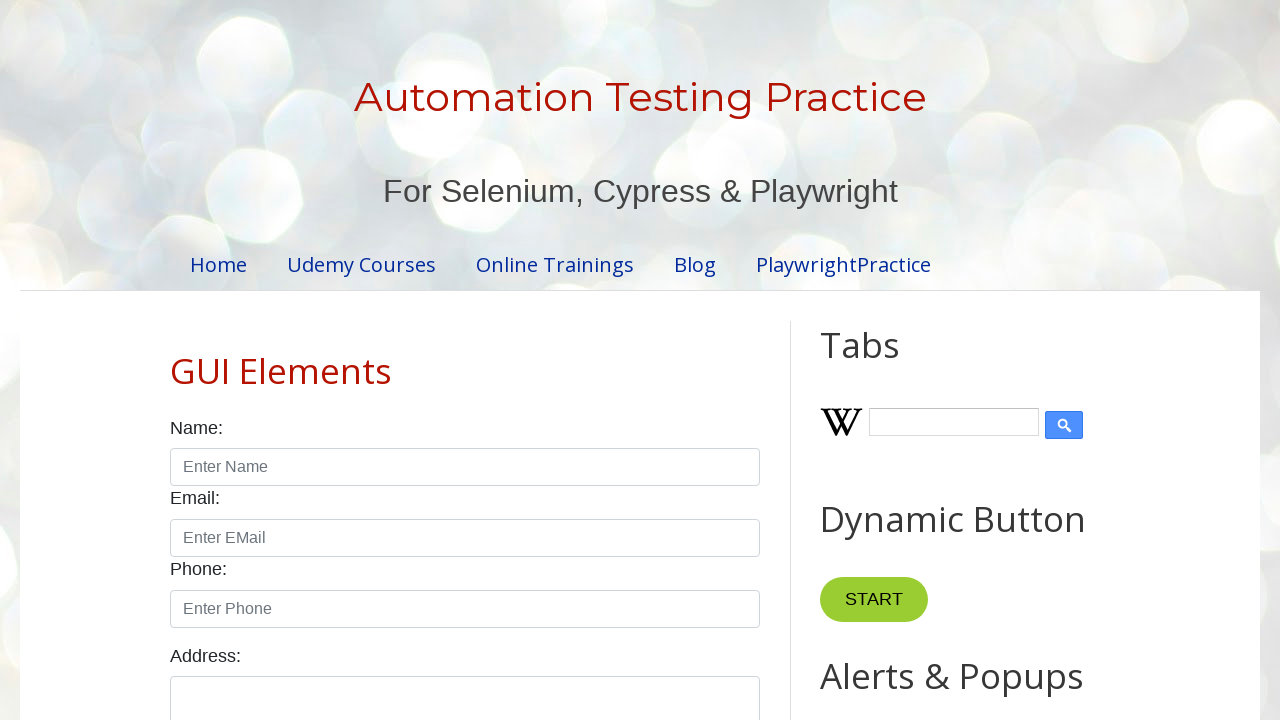

Navigated to test automation practice site
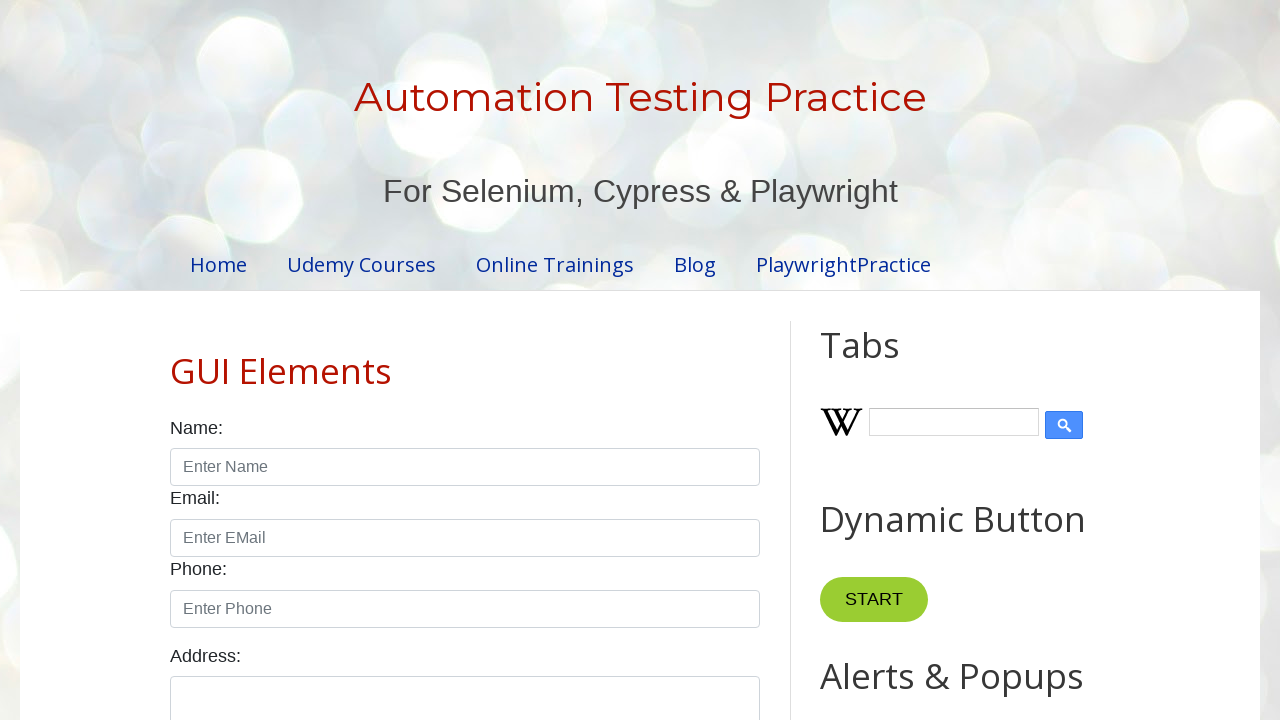

Page fully loaded (domcontentloaded state reached)
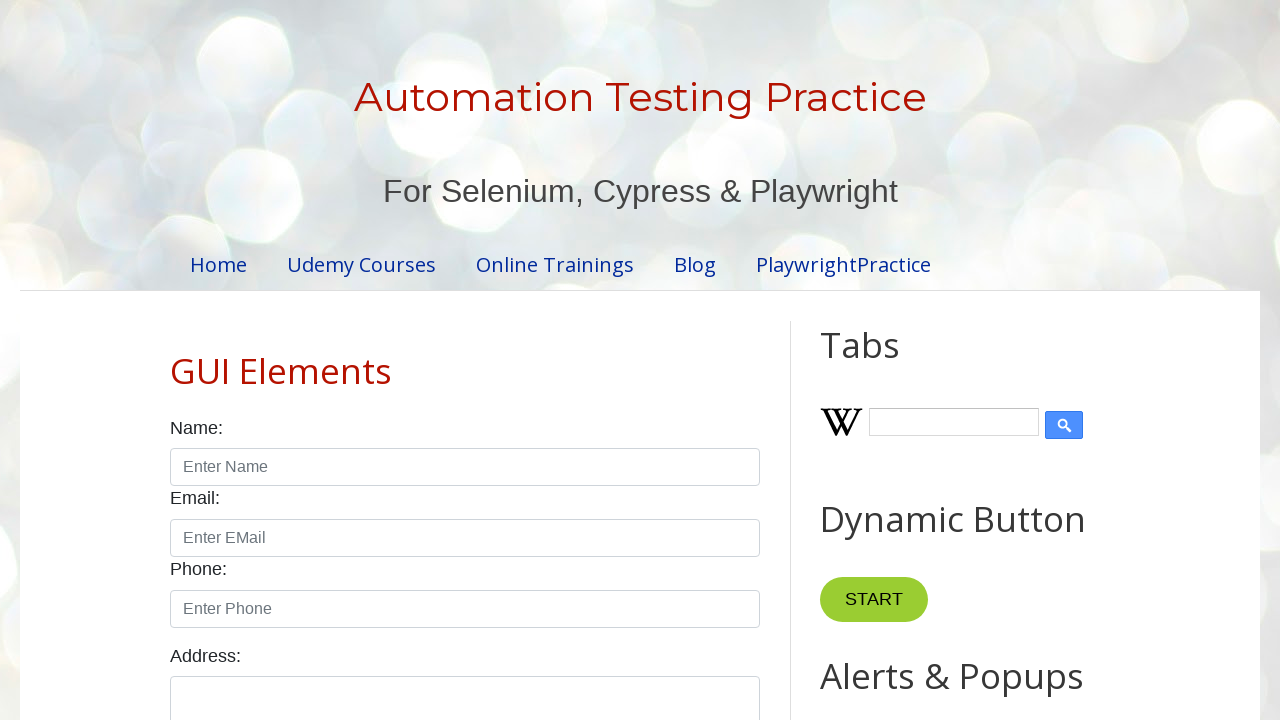

Applied zoom out to 60% using JavaScript
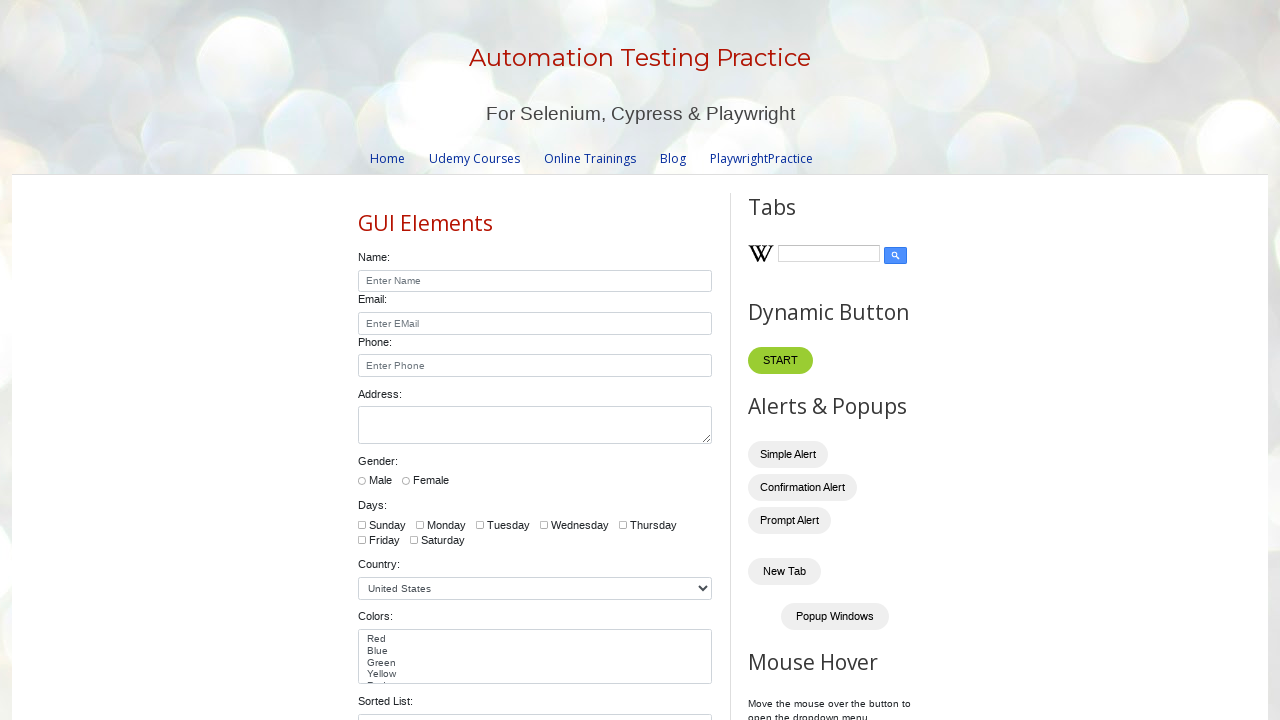

Waited 2 seconds to observe the zoom effect
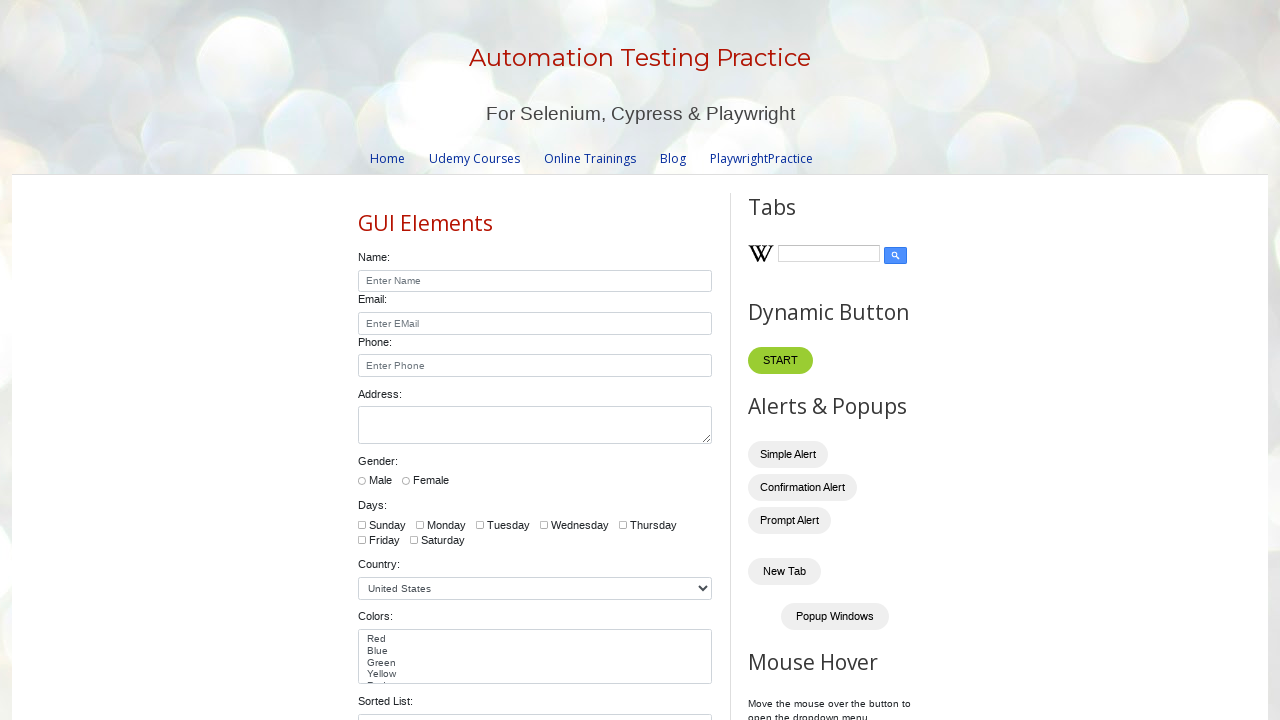

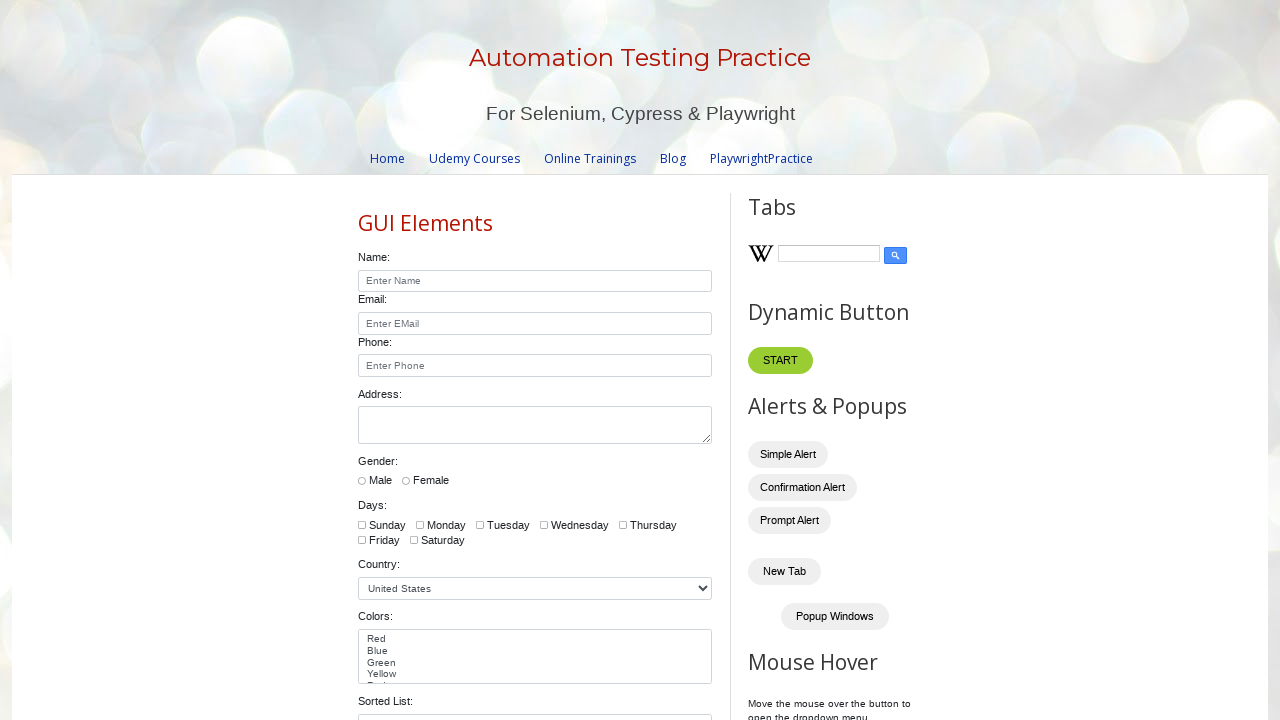